Opens the small modal dialog, verifies its text content, closes it, then opens the large modal dialog and verifies its text content.

Starting URL: https://demoqa.com/modal-dialogs

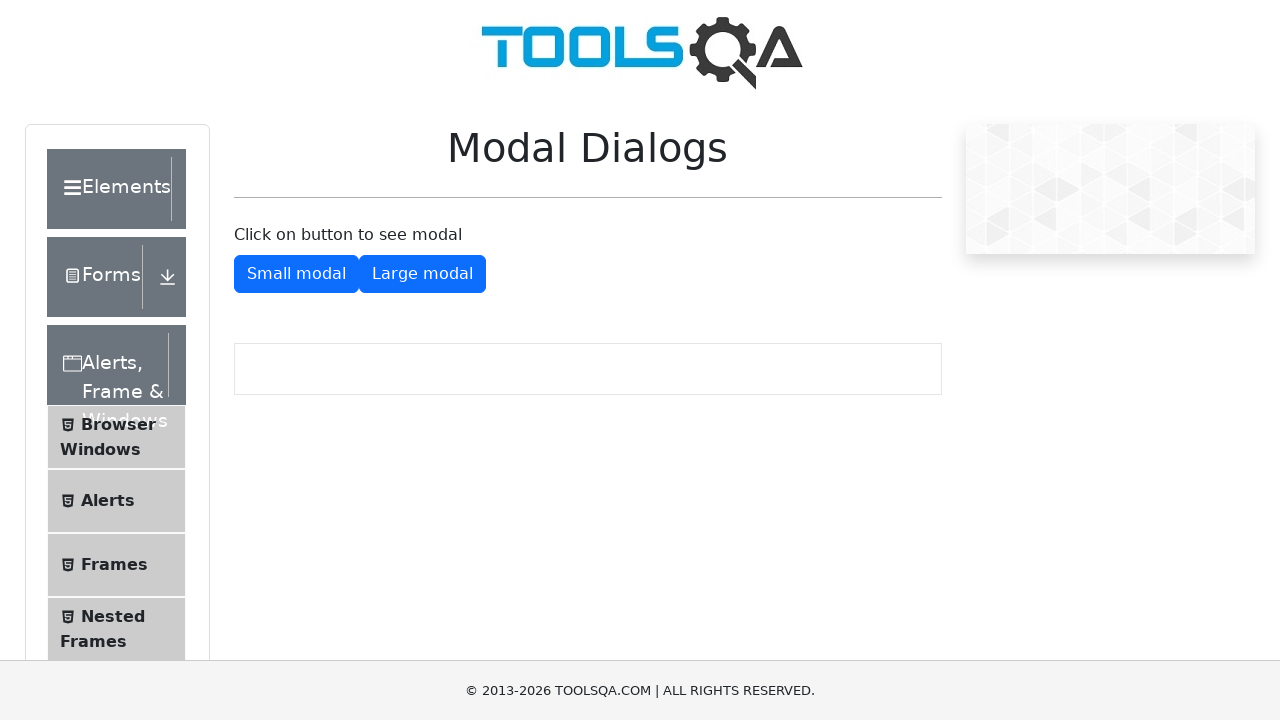

Clicked small modal button at (296, 274) on #showSmallModal
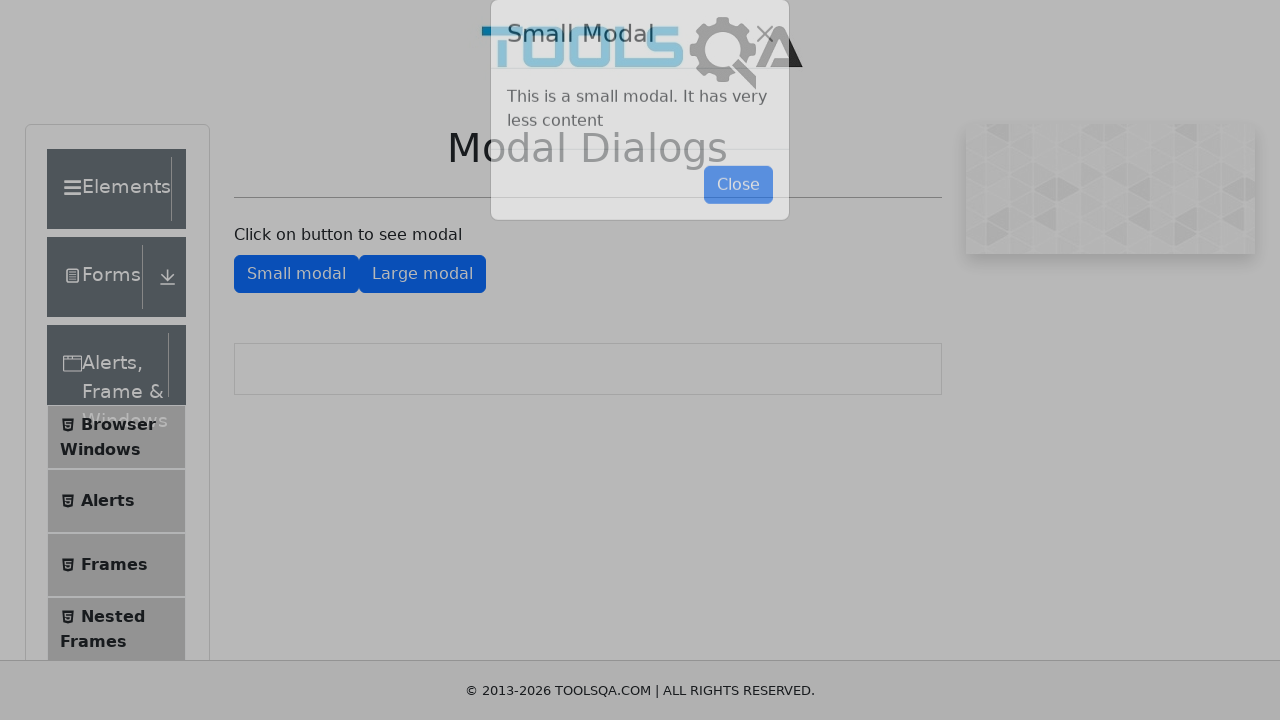

Small modal dialog appeared with text content
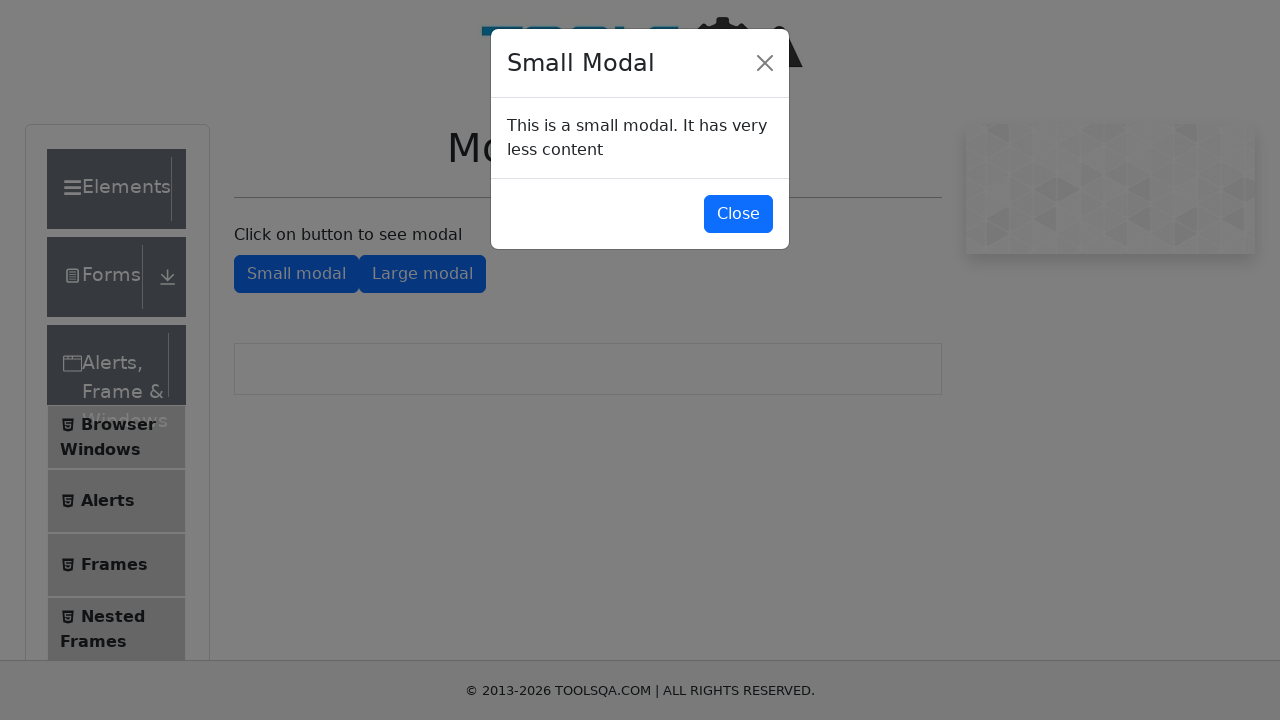

Clicked close button on small modal at (738, 214) on #closeSmallModal
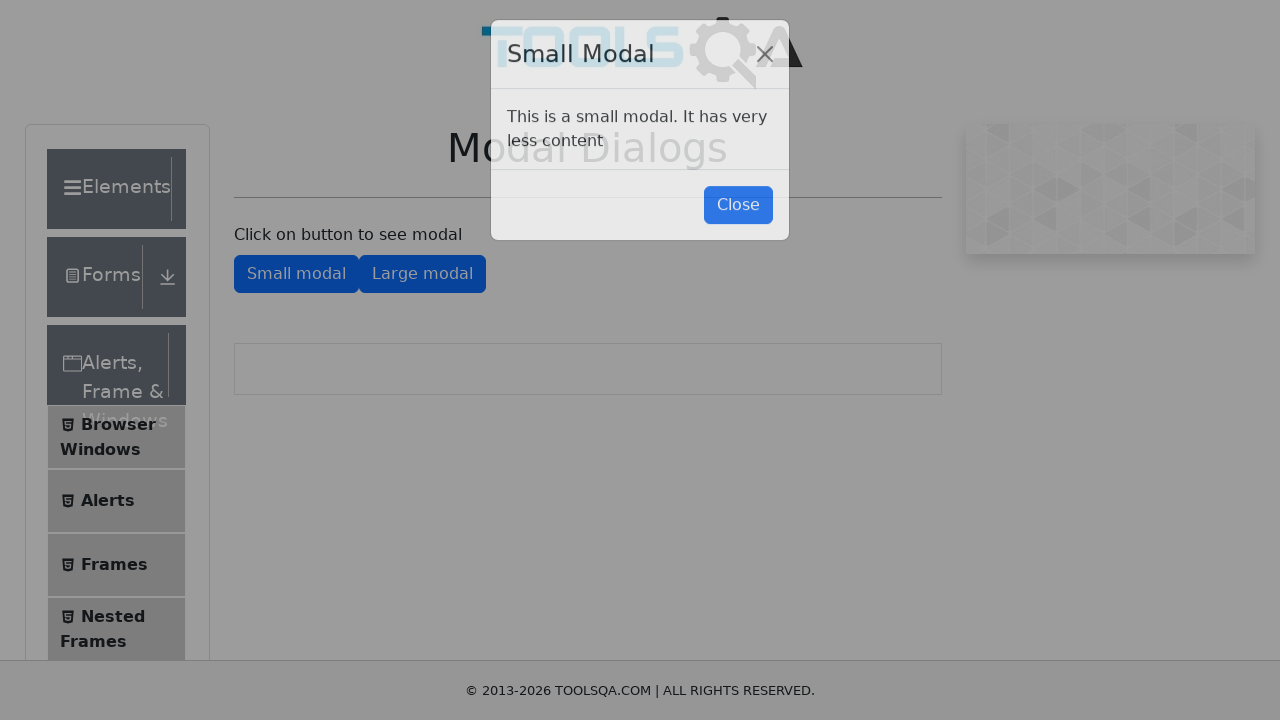

Small modal closed and button became visible again
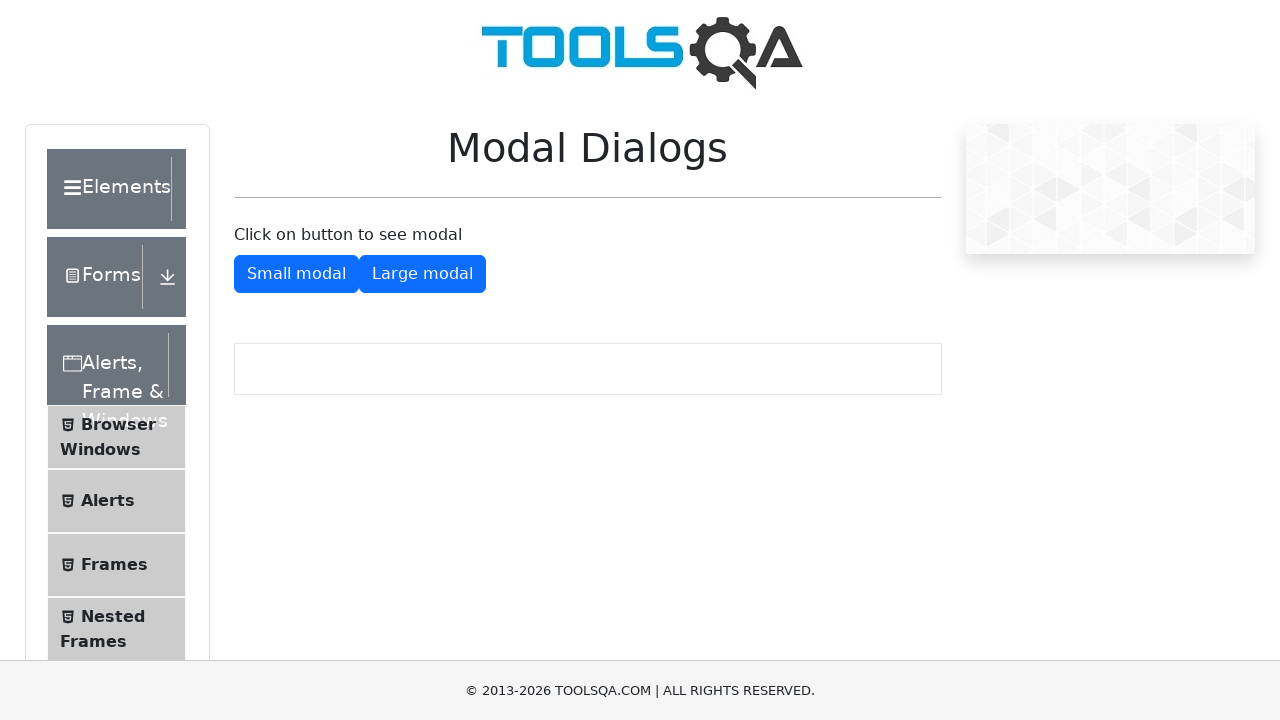

Clicked large modal button at (422, 274) on #showLargeModal
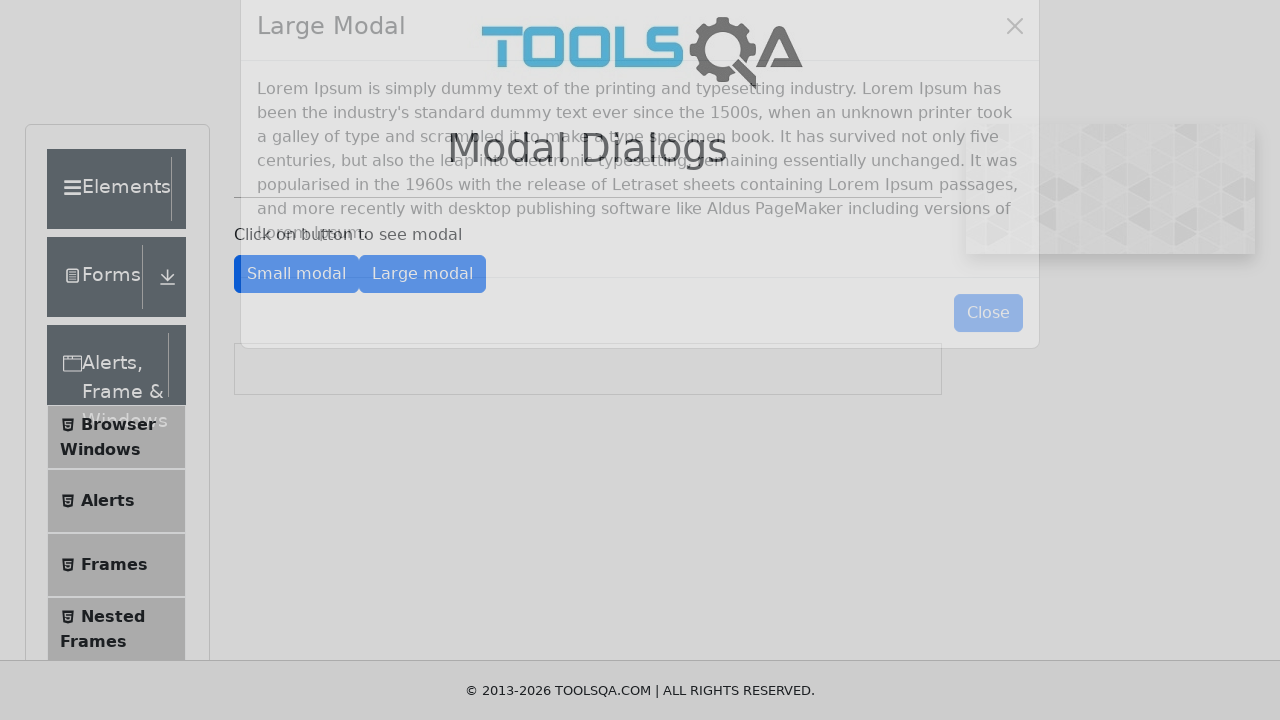

Large modal dialog appeared with text content
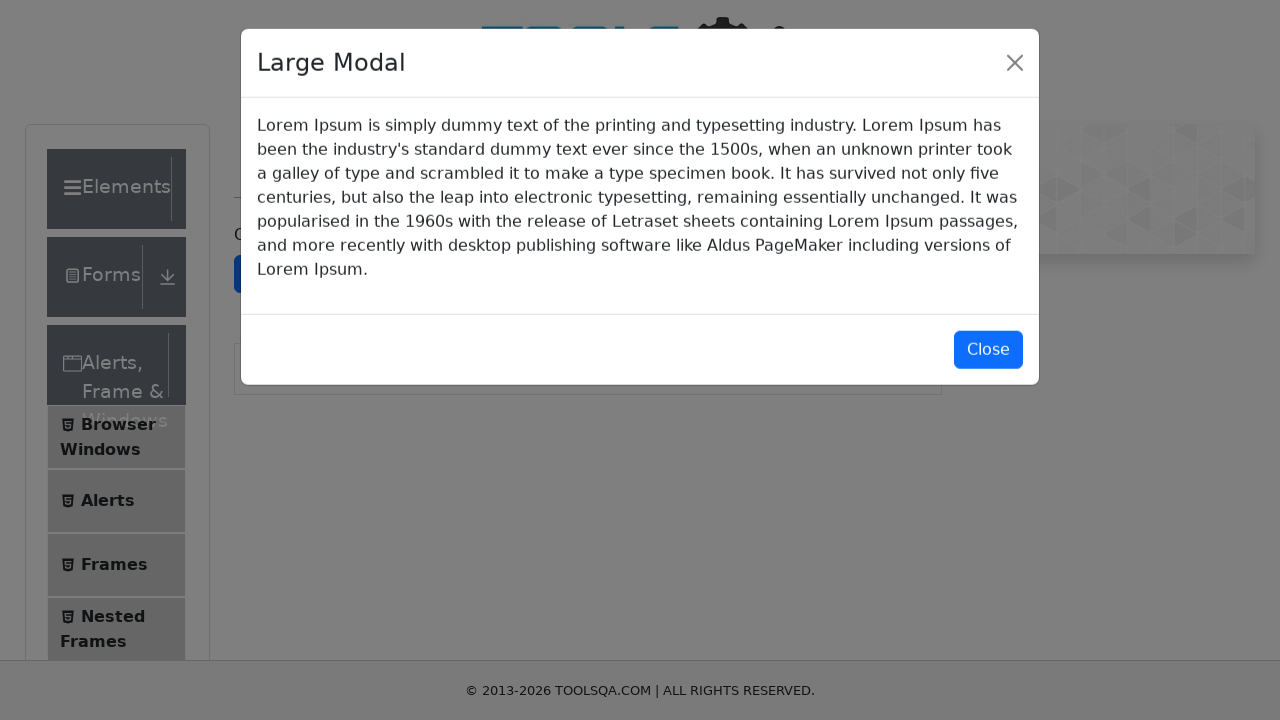

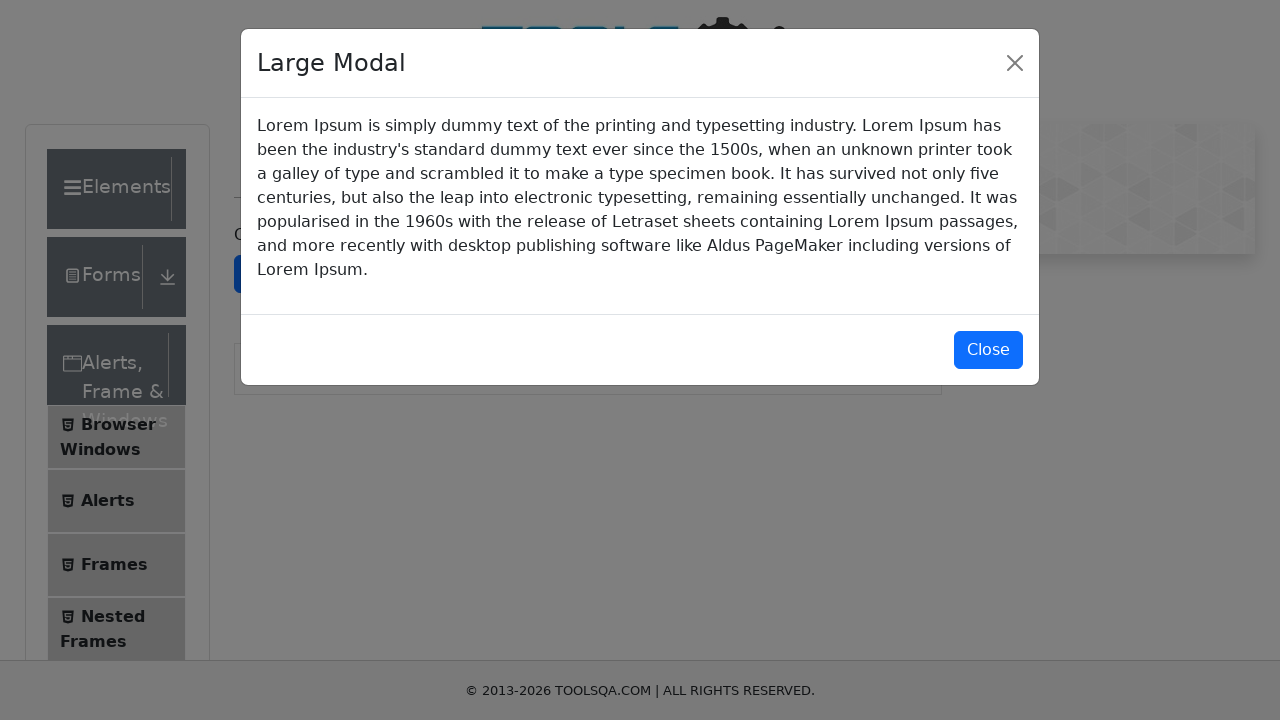